Tests opting out of A/B tests by adding an opt-out cookie before visiting the test page

Starting URL: http://the-internet.herokuapp.com

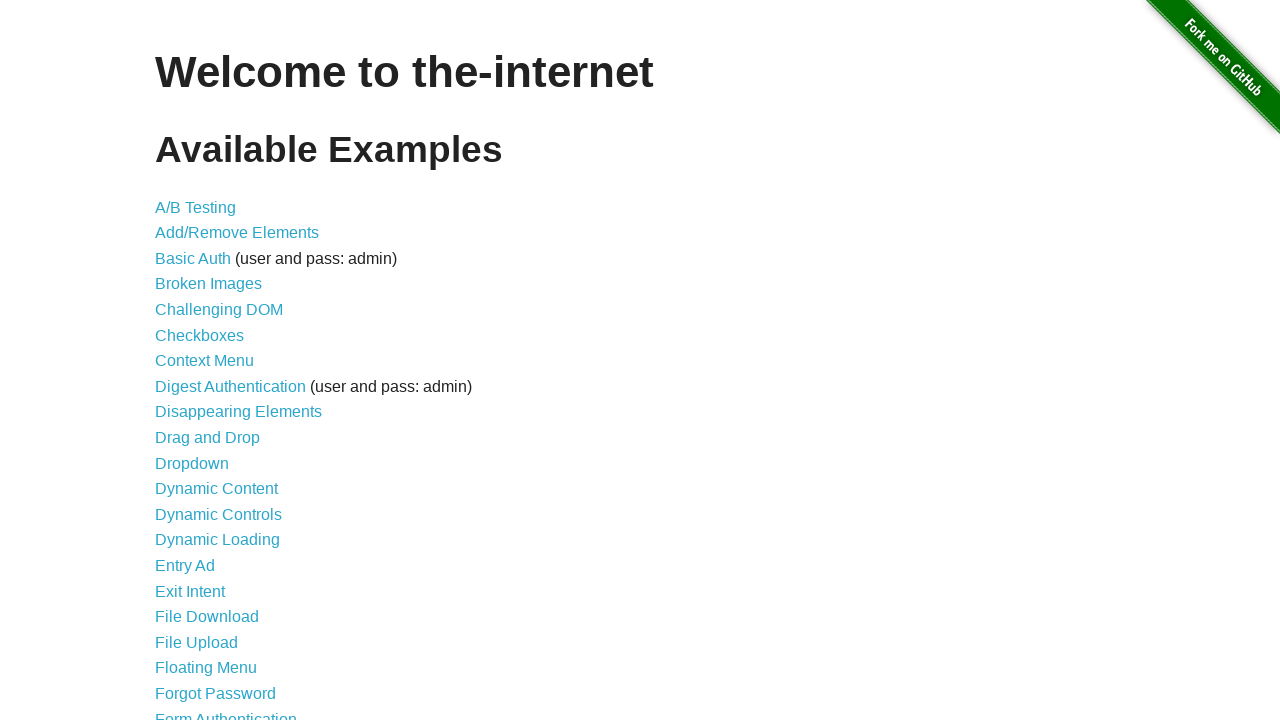

Added optimizelyOptOut cookie to opt out of A/B tests
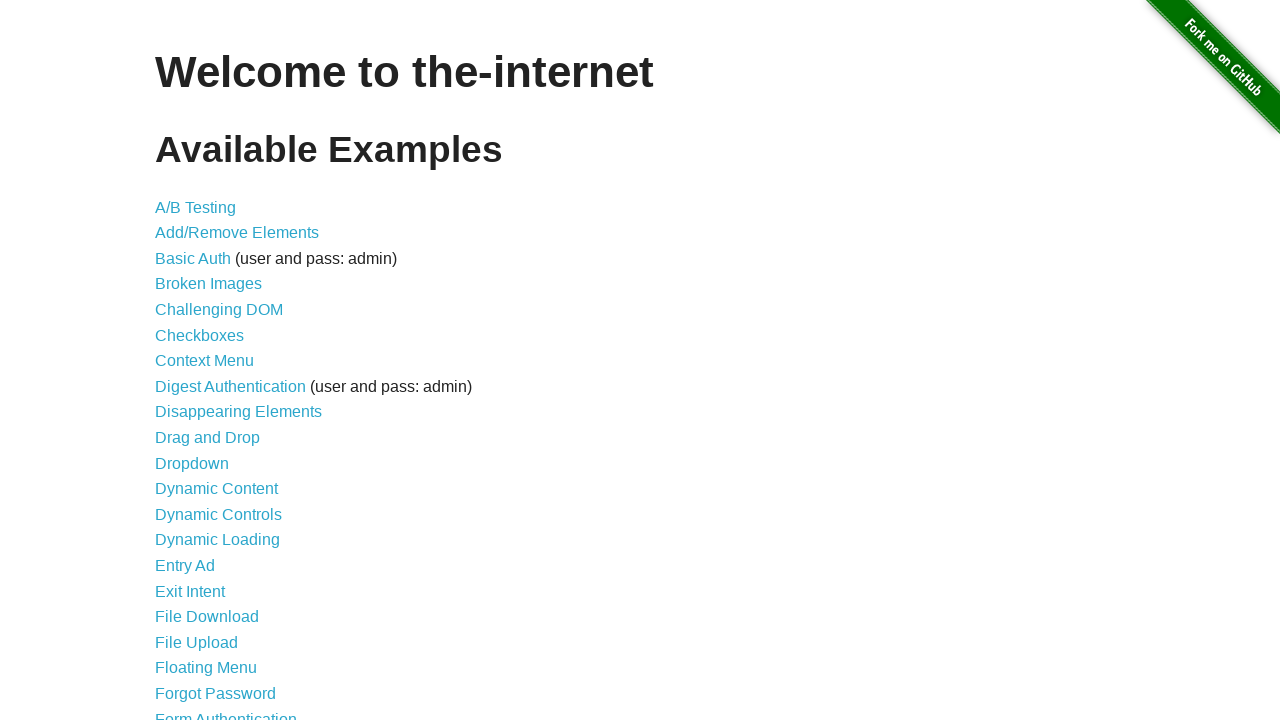

Navigated to A/B test page
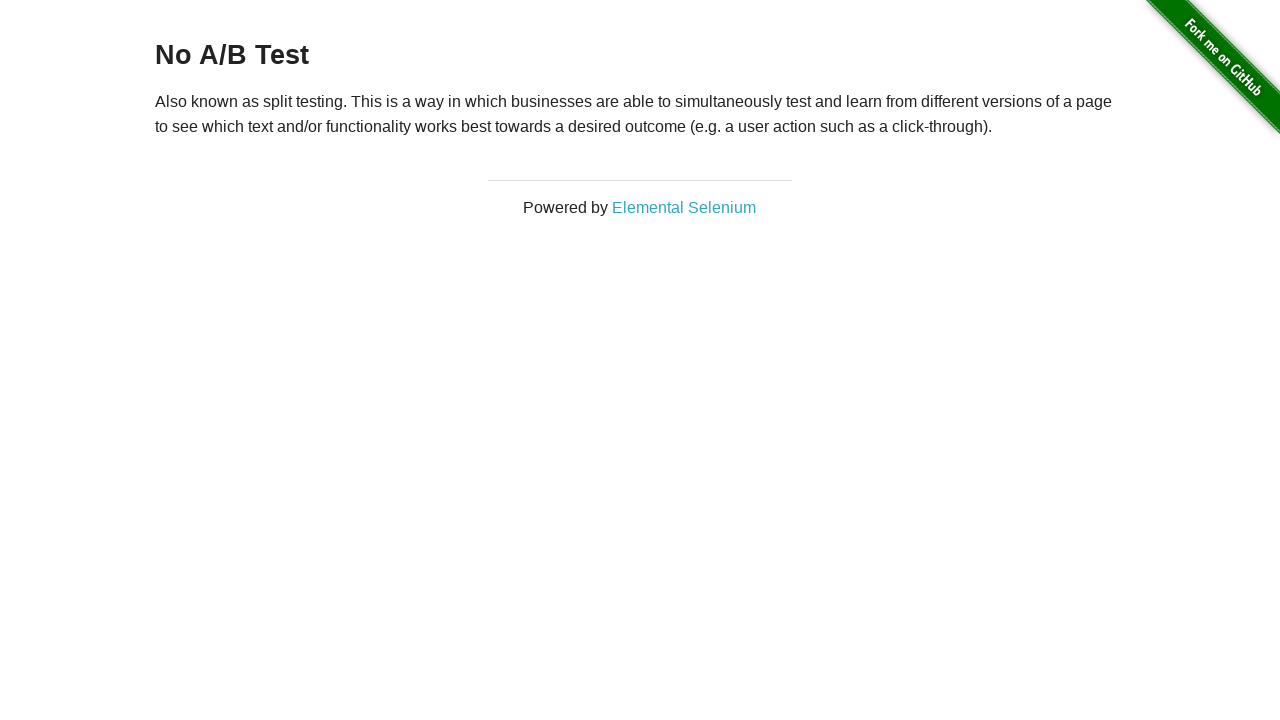

Retrieved heading text from A/B test page
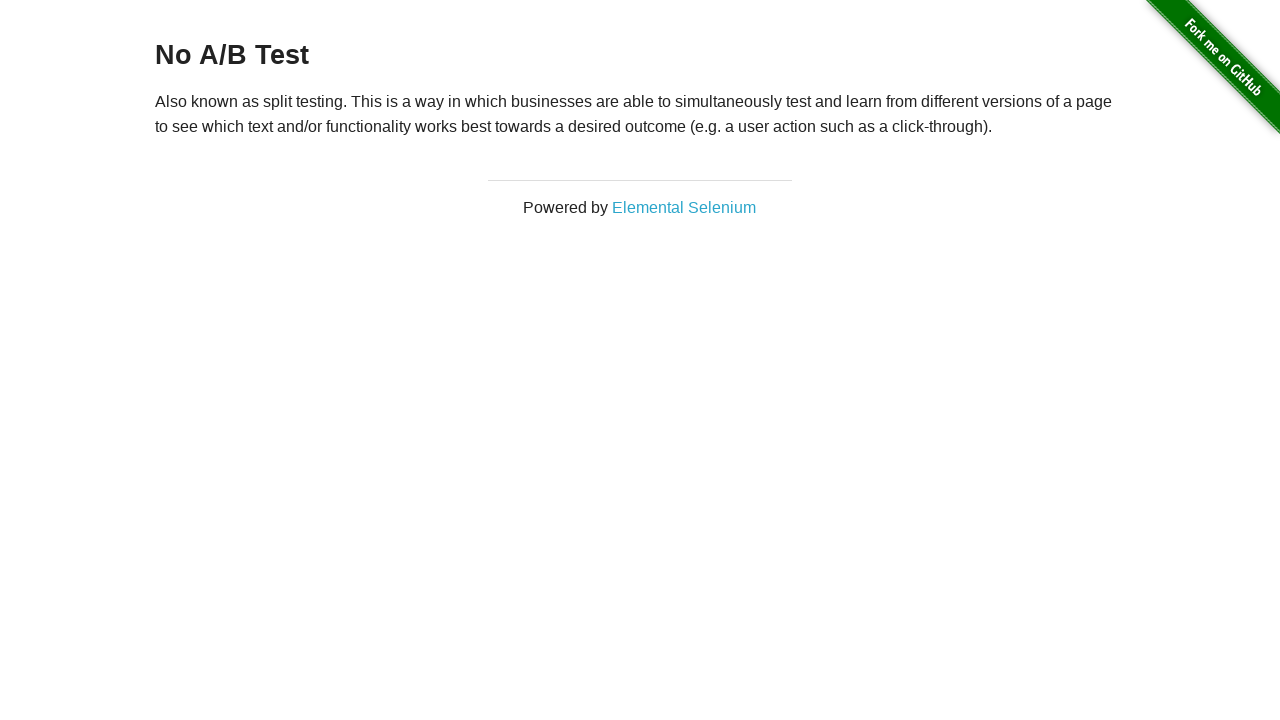

Verified that opt-out cookie successfully prevented A/B test assignment
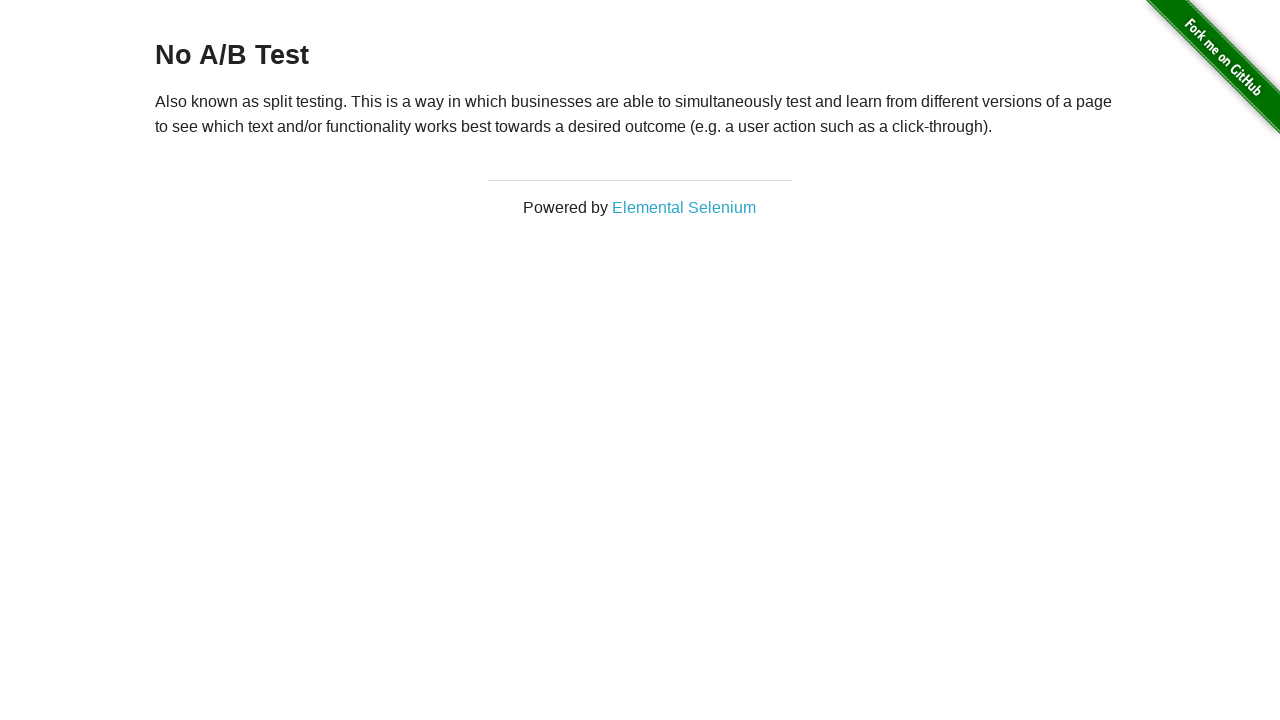

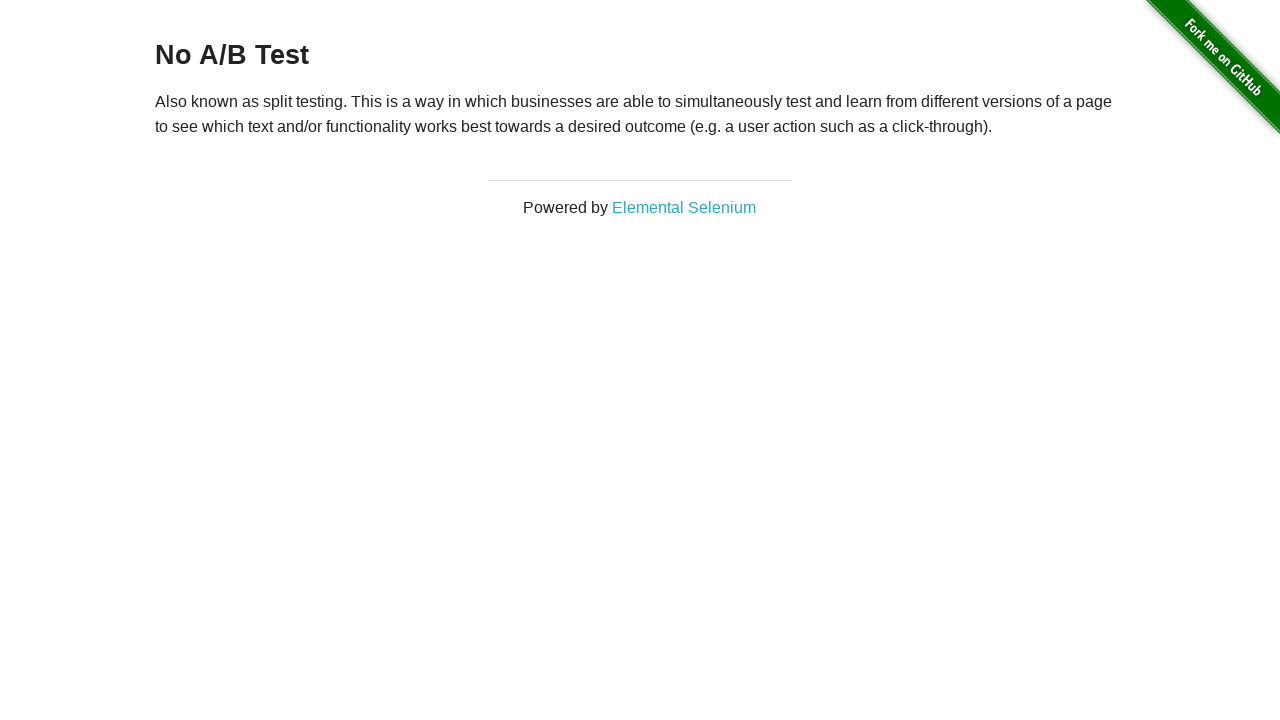